Tests that clicking "Clear completed" removes completed items from the list.

Starting URL: https://demo.playwright.dev/todomvc

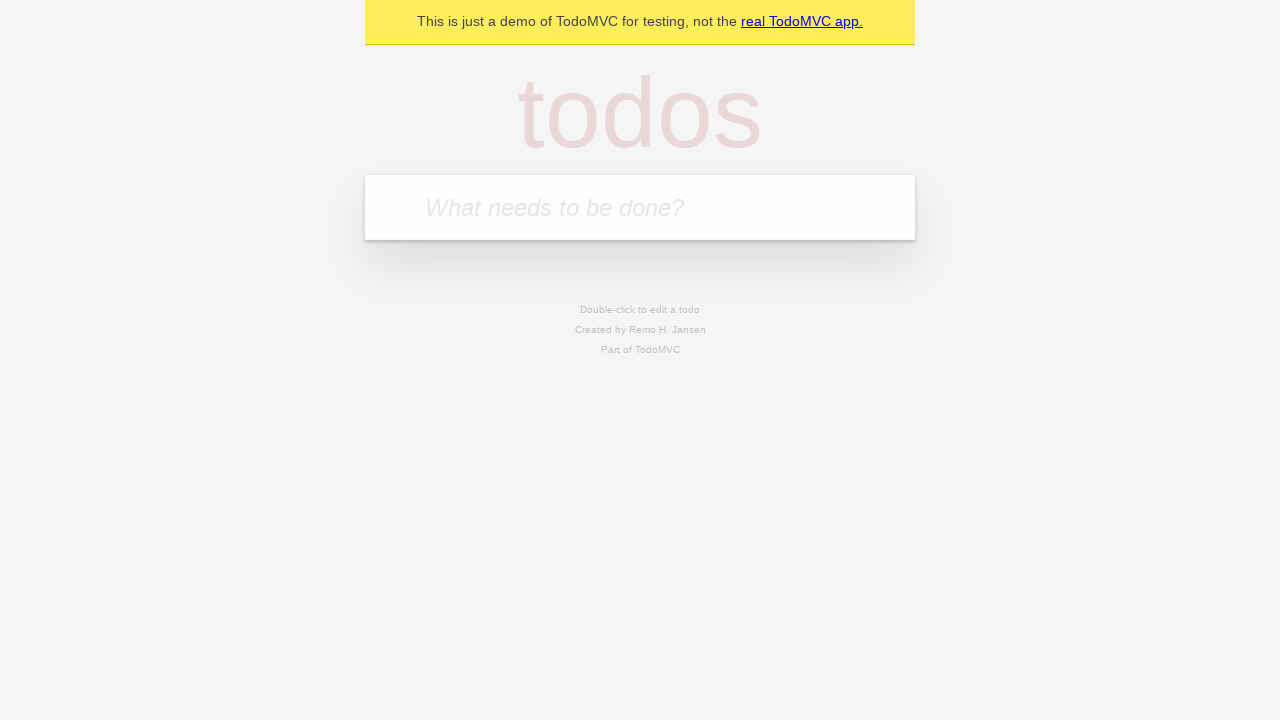

Filled new todo input with 'buy some cheese' on .new-todo
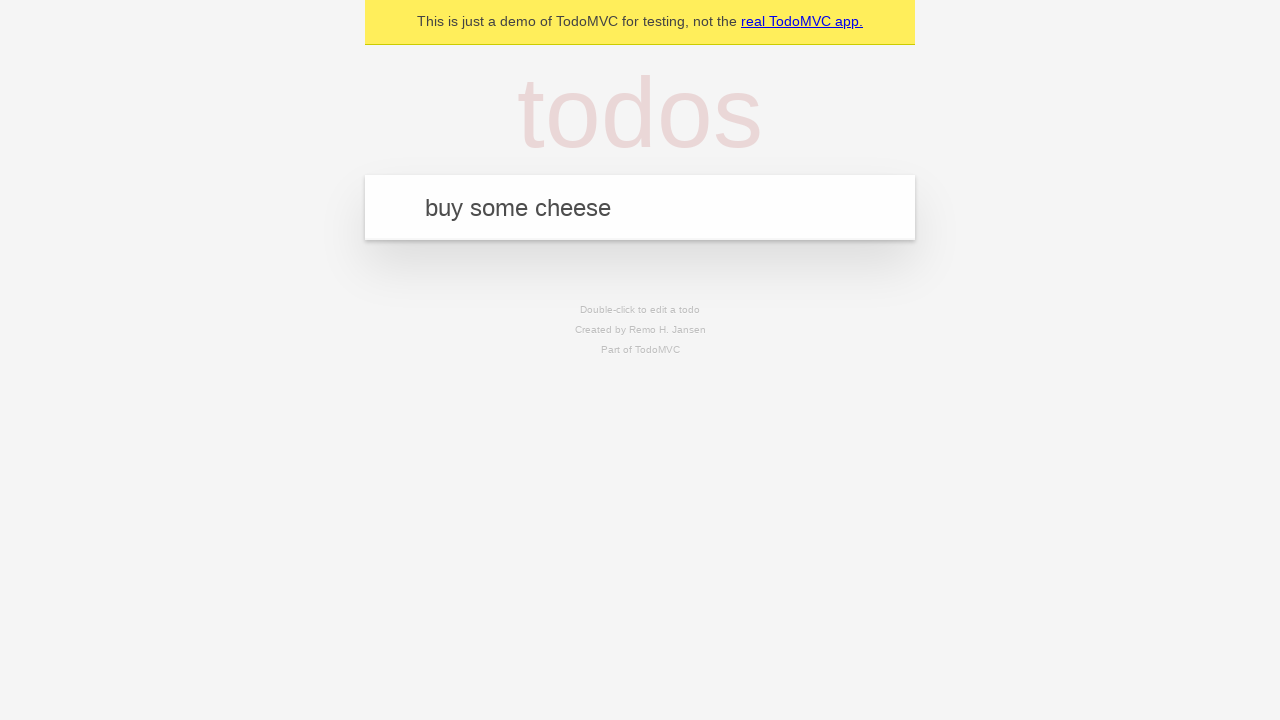

Pressed Enter to add first todo on .new-todo
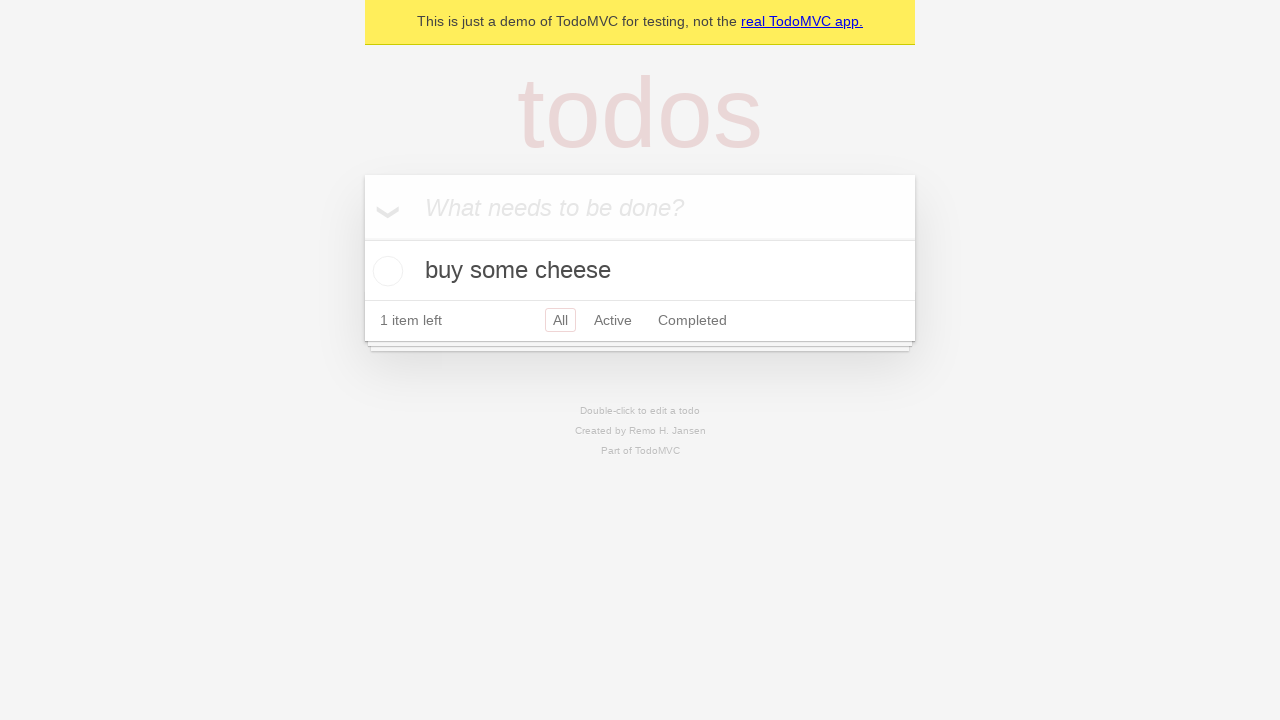

Filled new todo input with 'feed the cat' on .new-todo
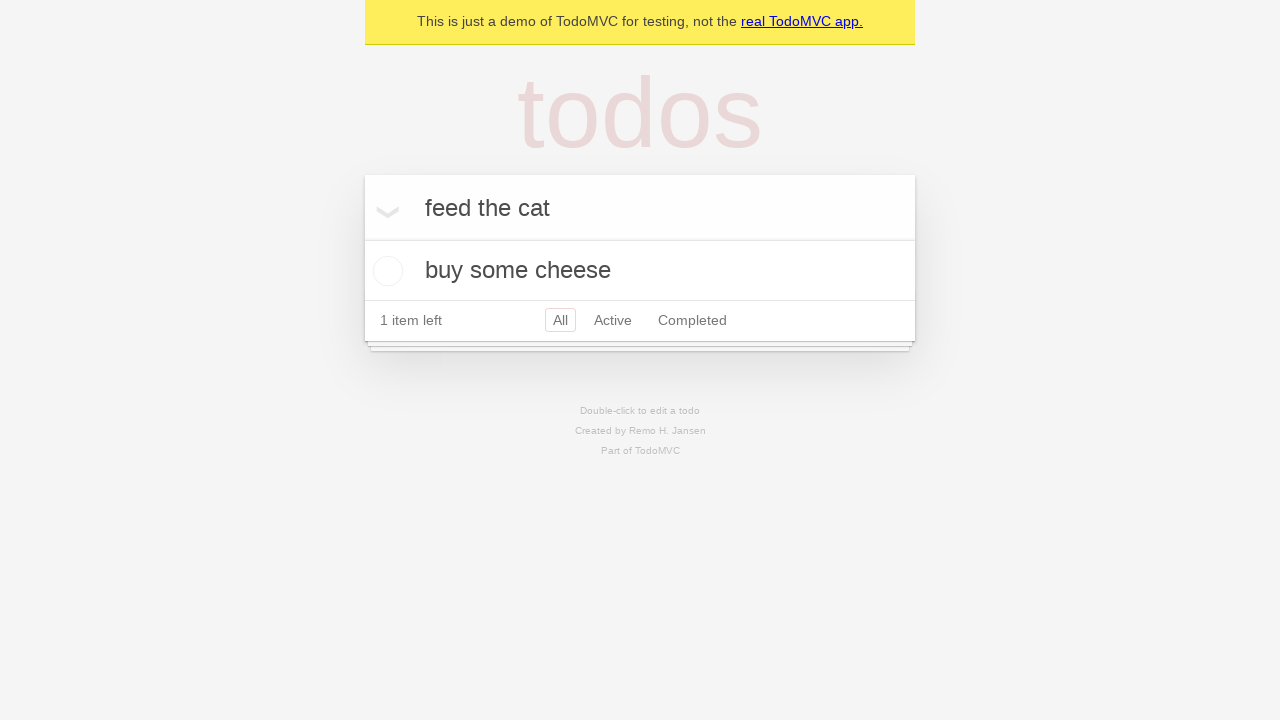

Pressed Enter to add second todo on .new-todo
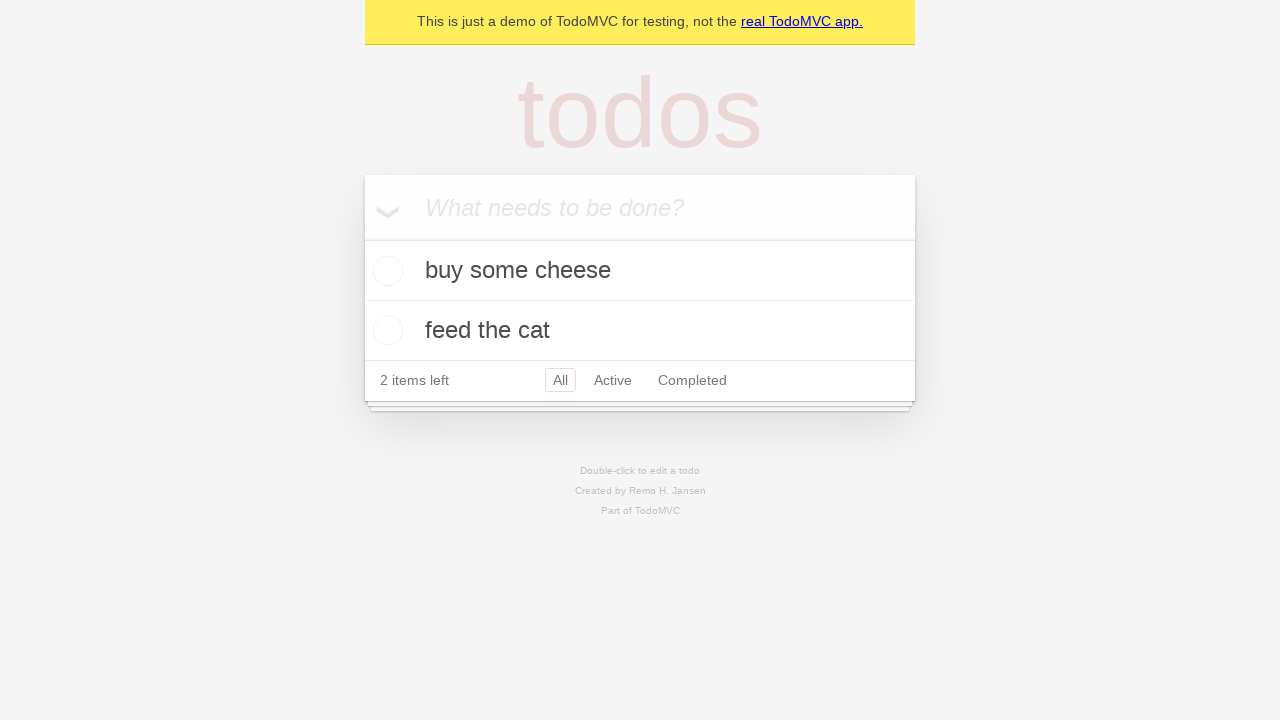

Filled new todo input with 'book a doctors appointment' on .new-todo
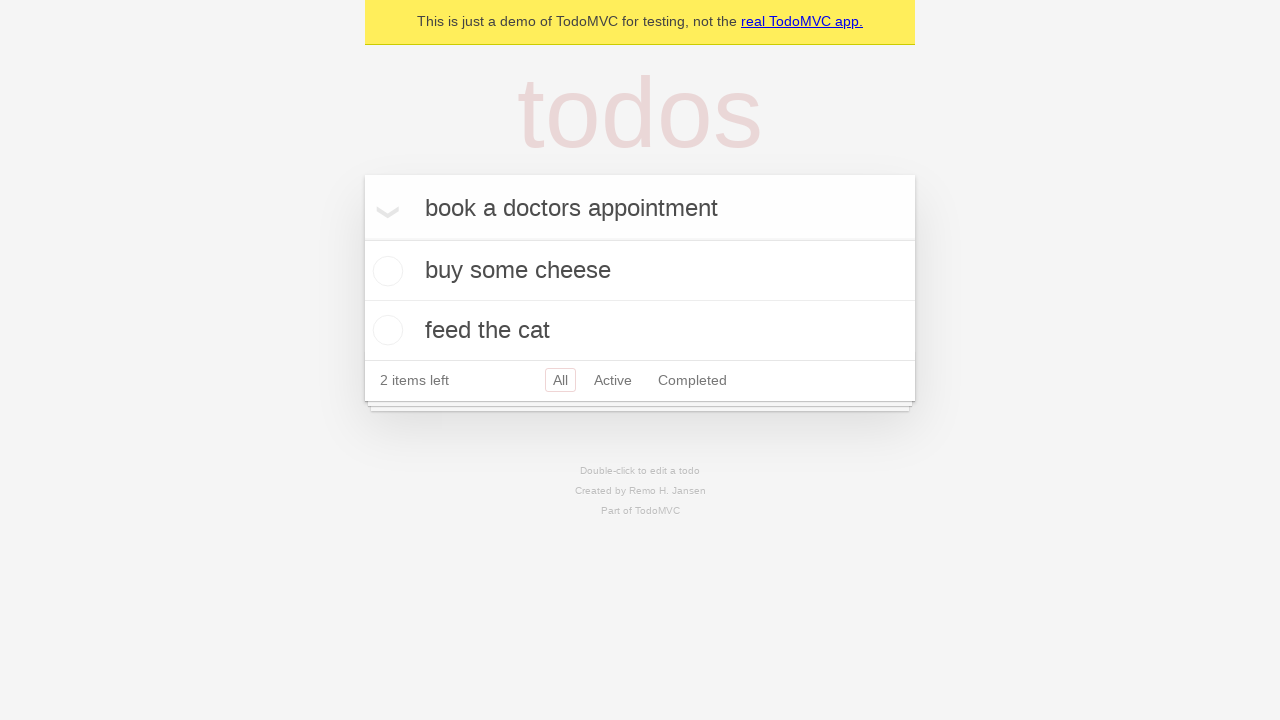

Pressed Enter to add third todo on .new-todo
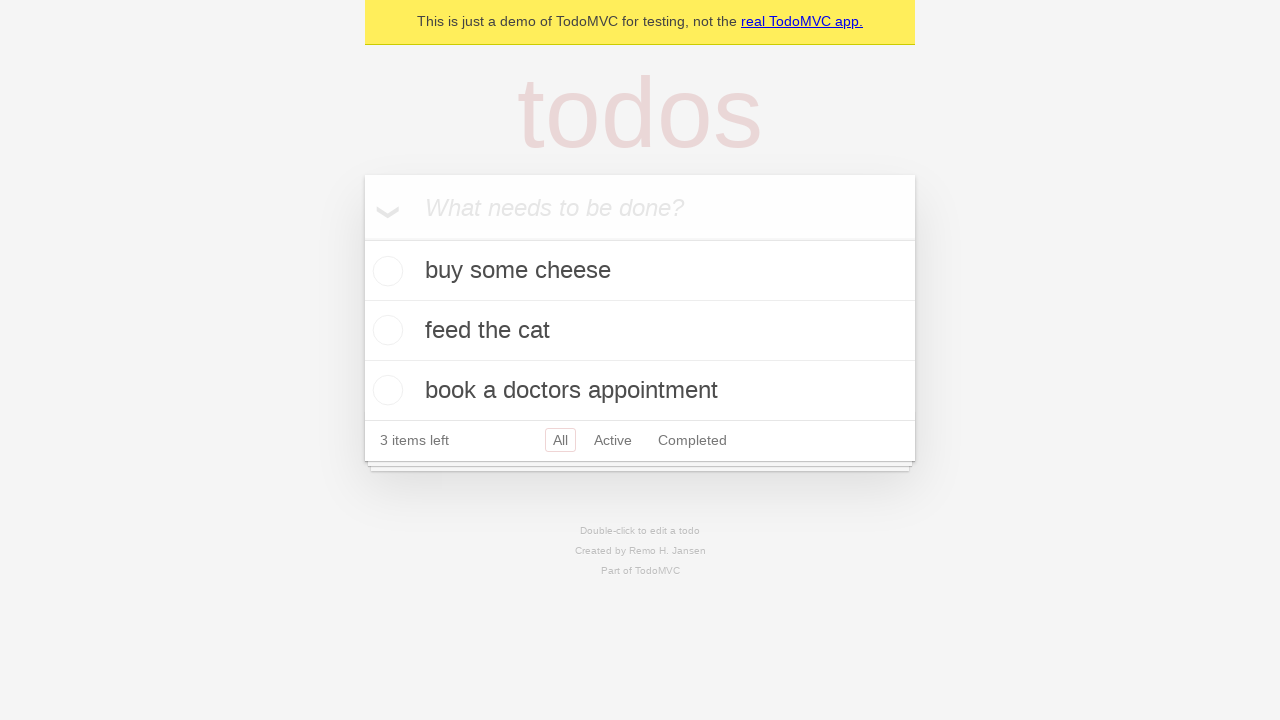

Located all todo items in the list
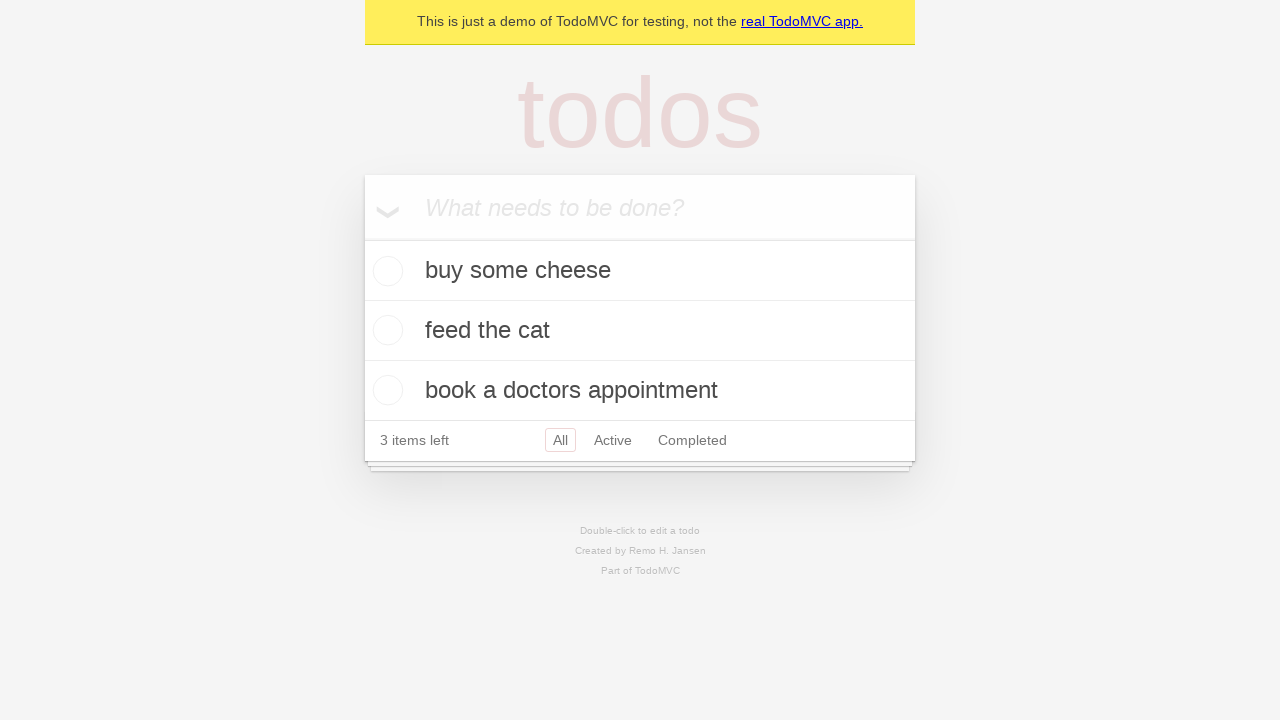

Marked second todo as completed by checking the toggle at (385, 330) on .todo-list li >> nth=1 >> .toggle
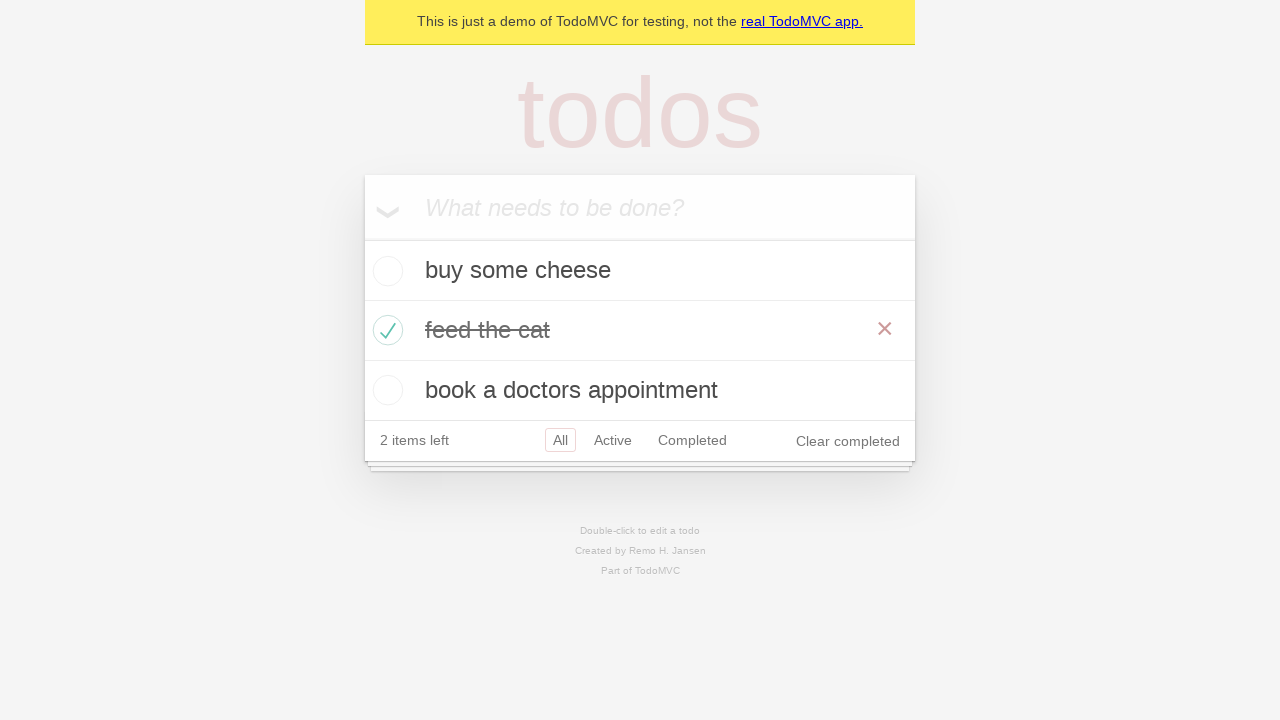

Clicked 'Clear completed' button to remove completed items at (848, 441) on .clear-completed
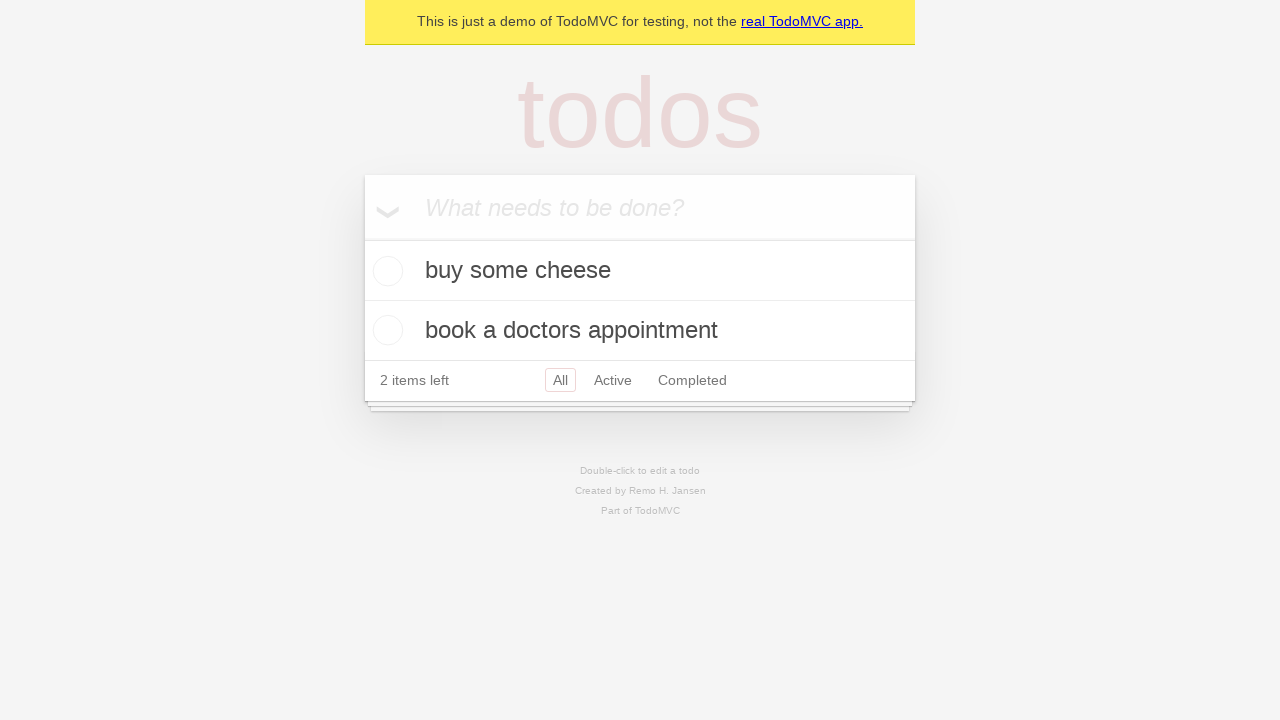

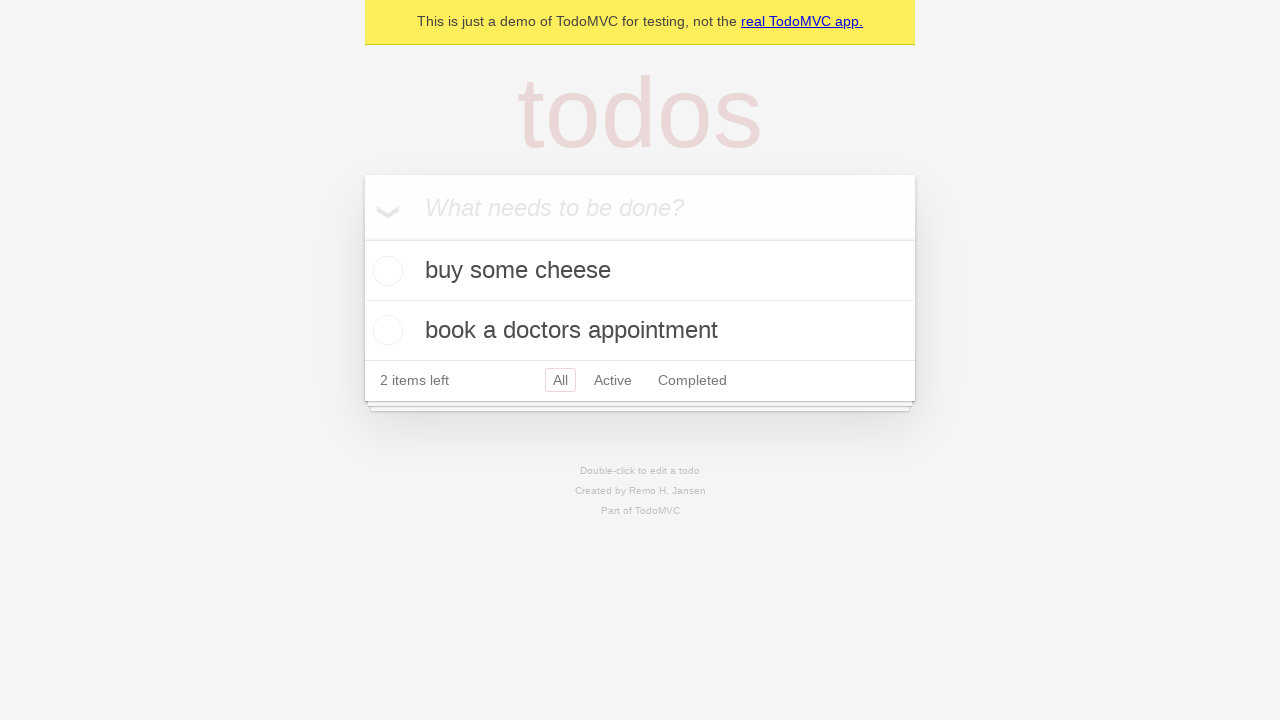